Tests a practice form submission by filling in name, email, password fields, selecting a dropdown option, entering a birthday, and submitting the form to verify successful submission.

Starting URL: https://rahulshettyacademy.com/angularpractice/

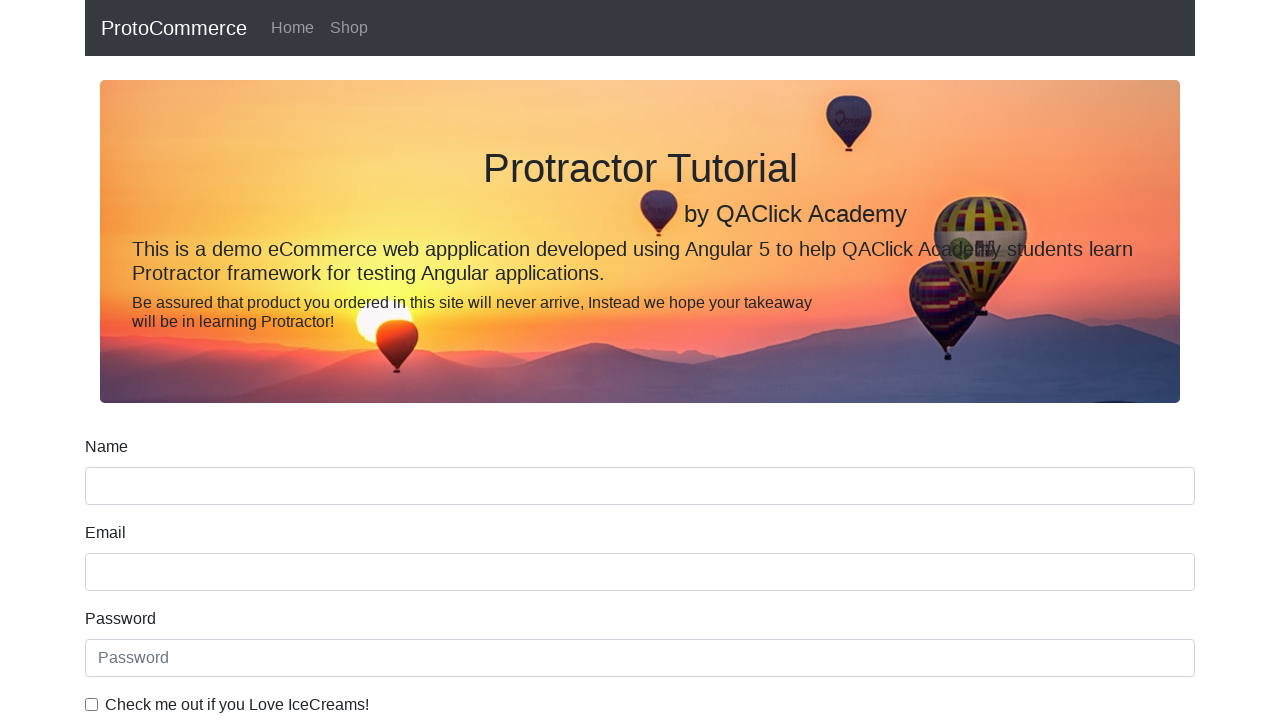

Filled name field with 'Rahul' on input[name='name']
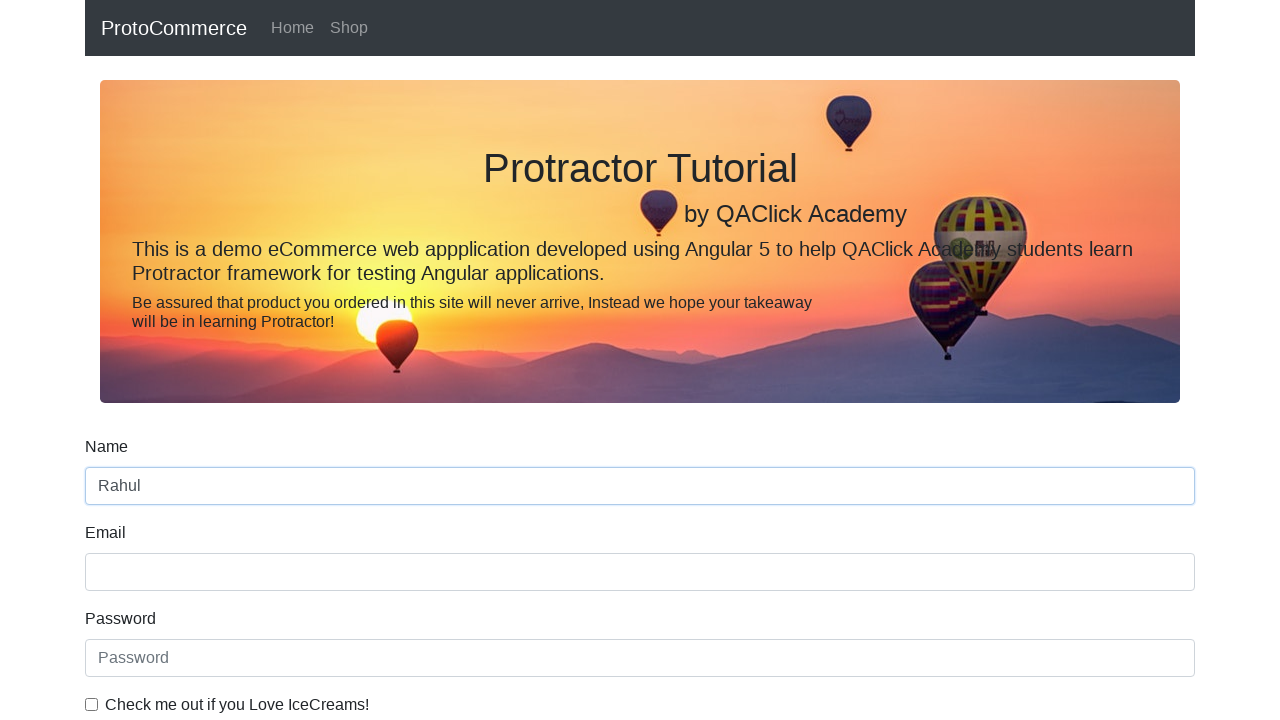

Filled email field with 'Rahul@email.com' on input[name='email']
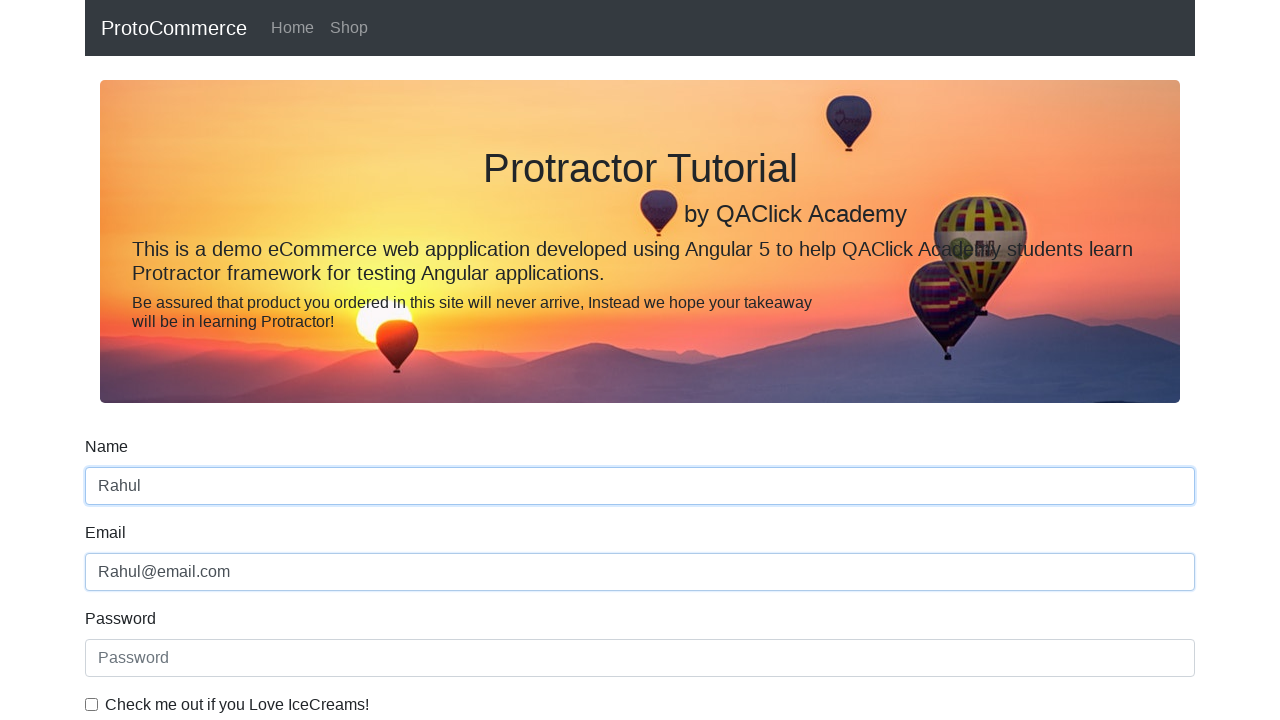

Filled password field with 'rahul' on #exampleInputPassword1
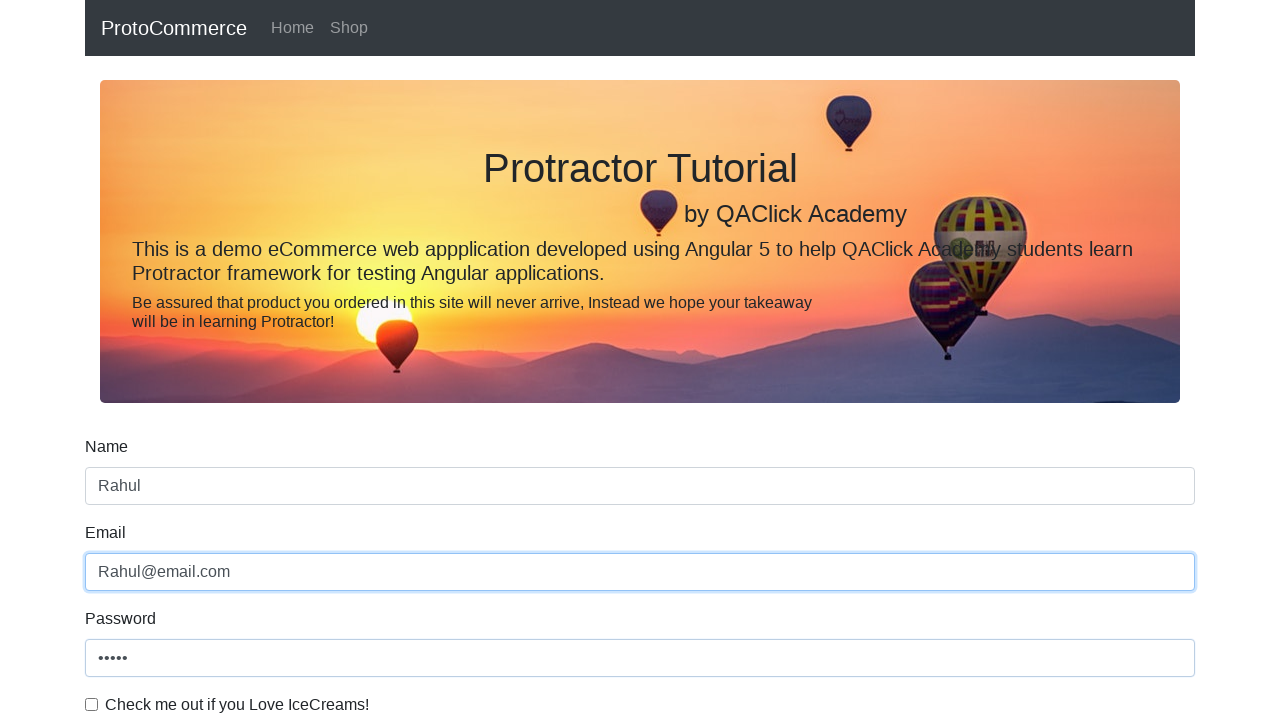

Clicked checkbox to enable terms and conditions at (92, 704) on #exampleCheck1
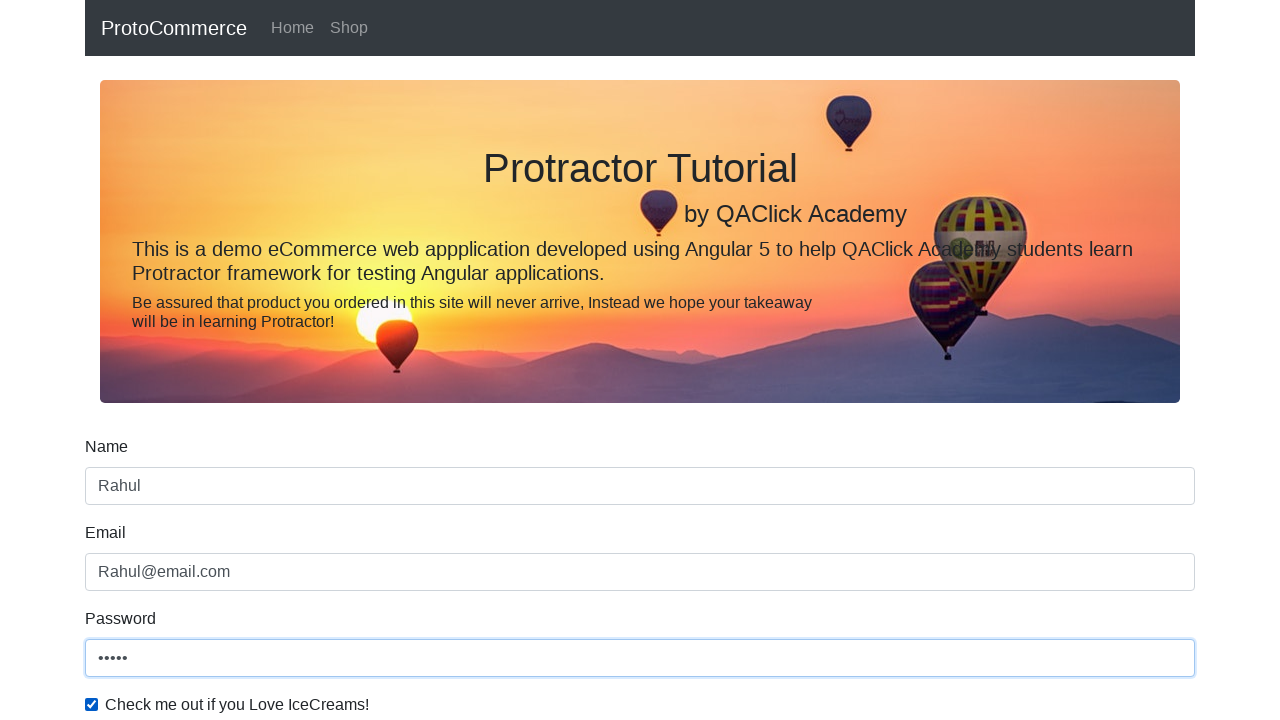

Selected 'Female' option from dropdown (index 1) on #exampleFormControlSelect1
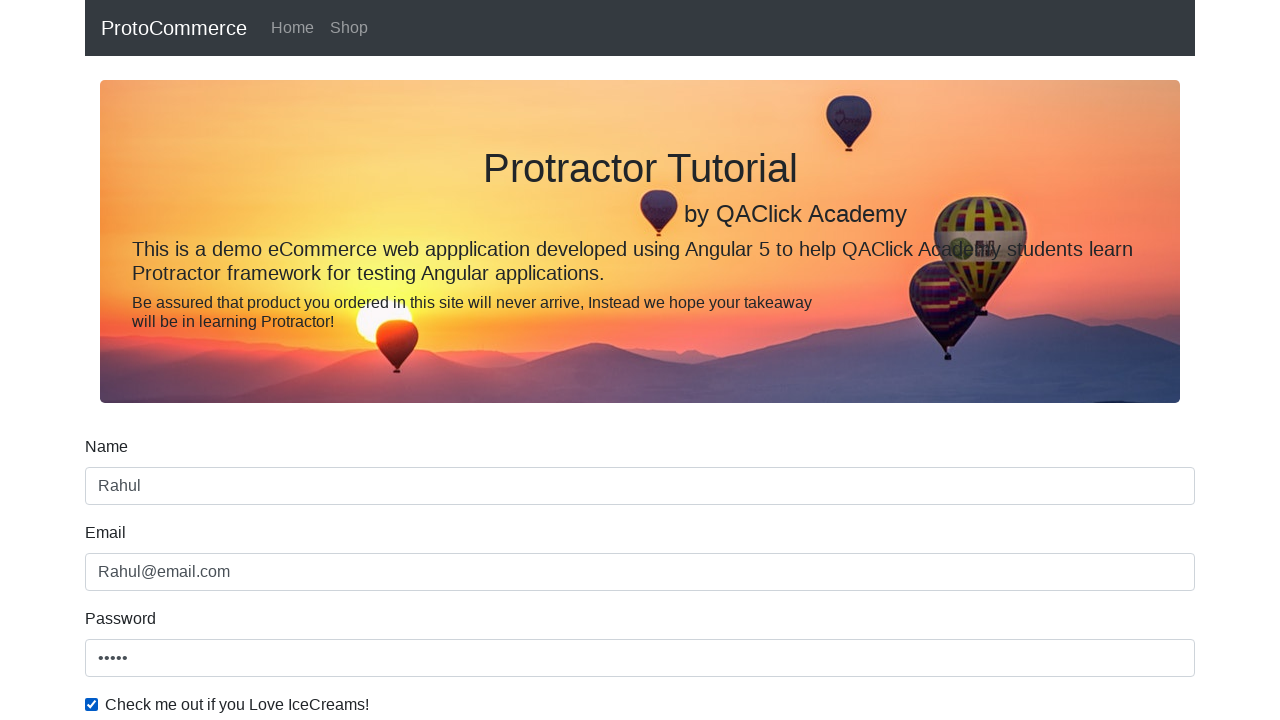

Toggled checkbox to disable terms and conditions at (92, 704) on #exampleCheck1
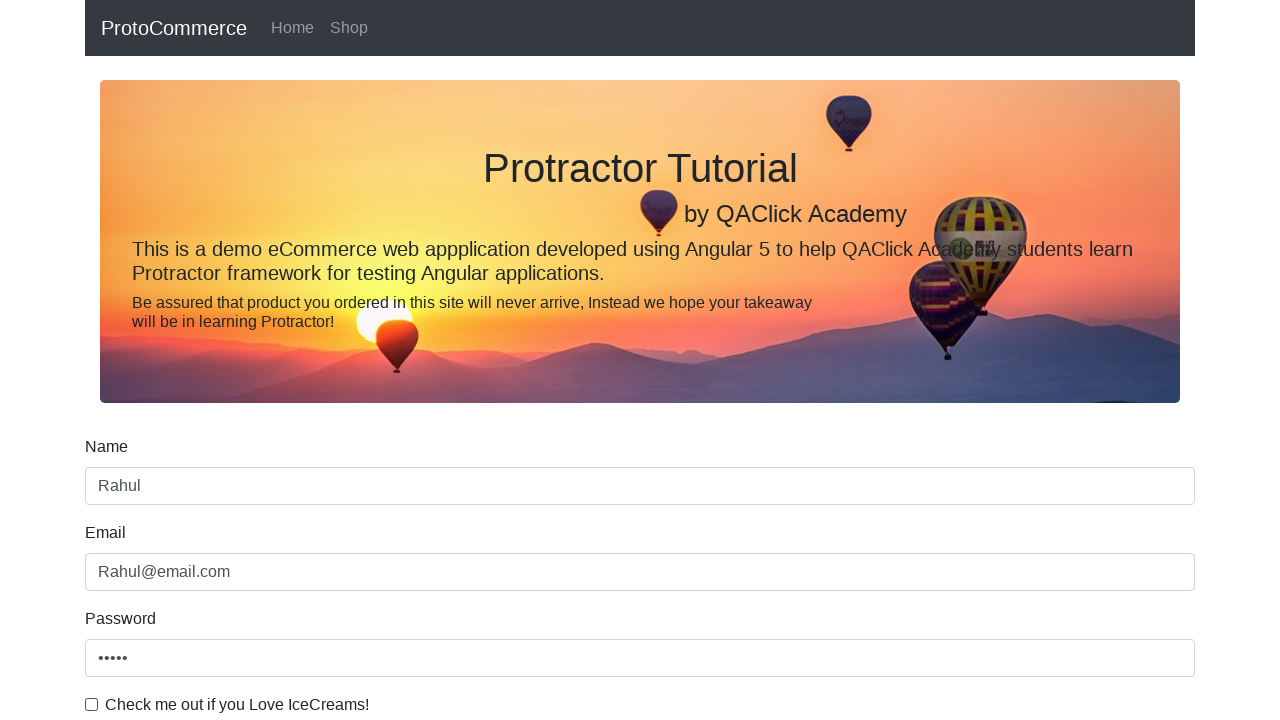

Filled birthday field with '2022-02-11' on input[name='bday']
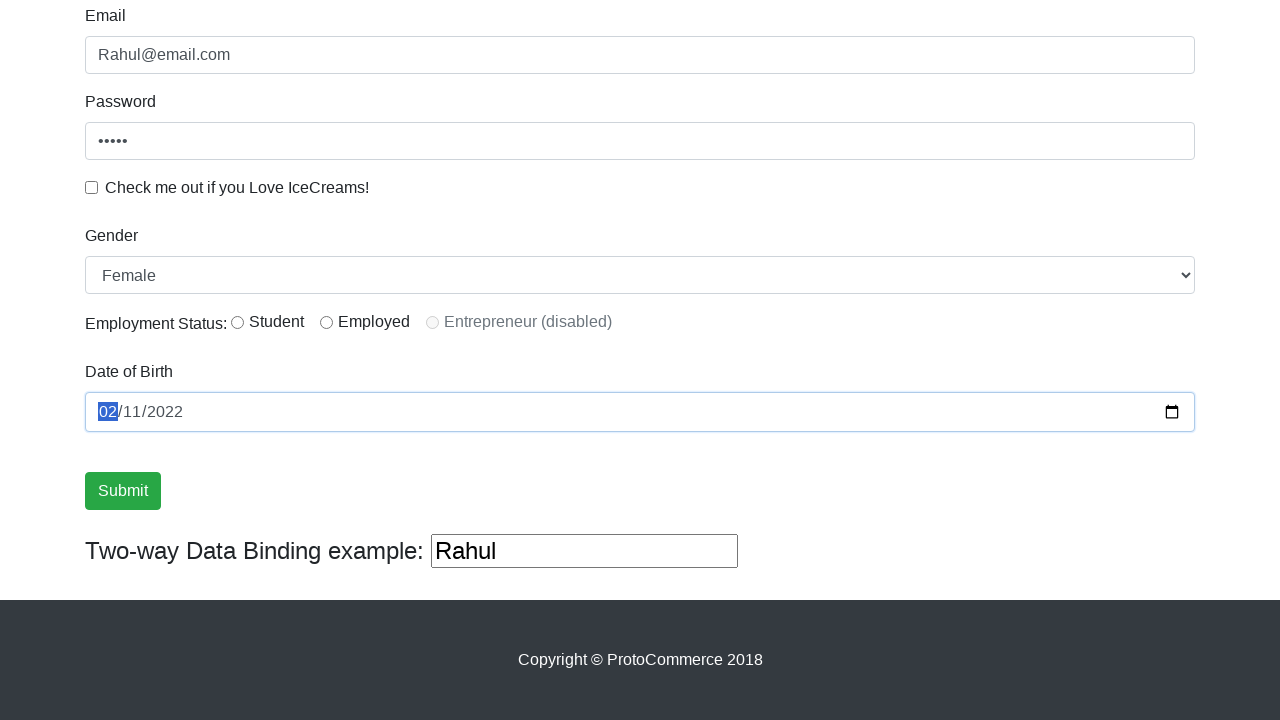

Clicked submit button to submit form at (123, 491) on input[type='submit']
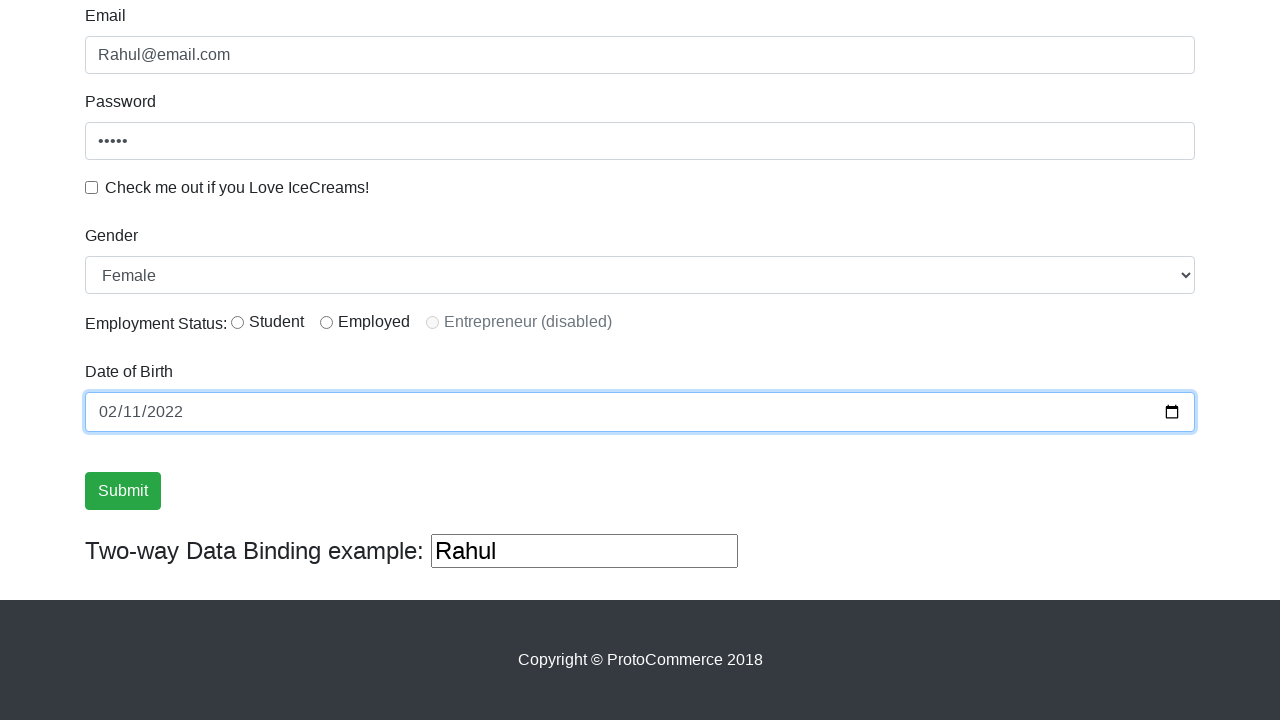

Form submission successful - success message appeared
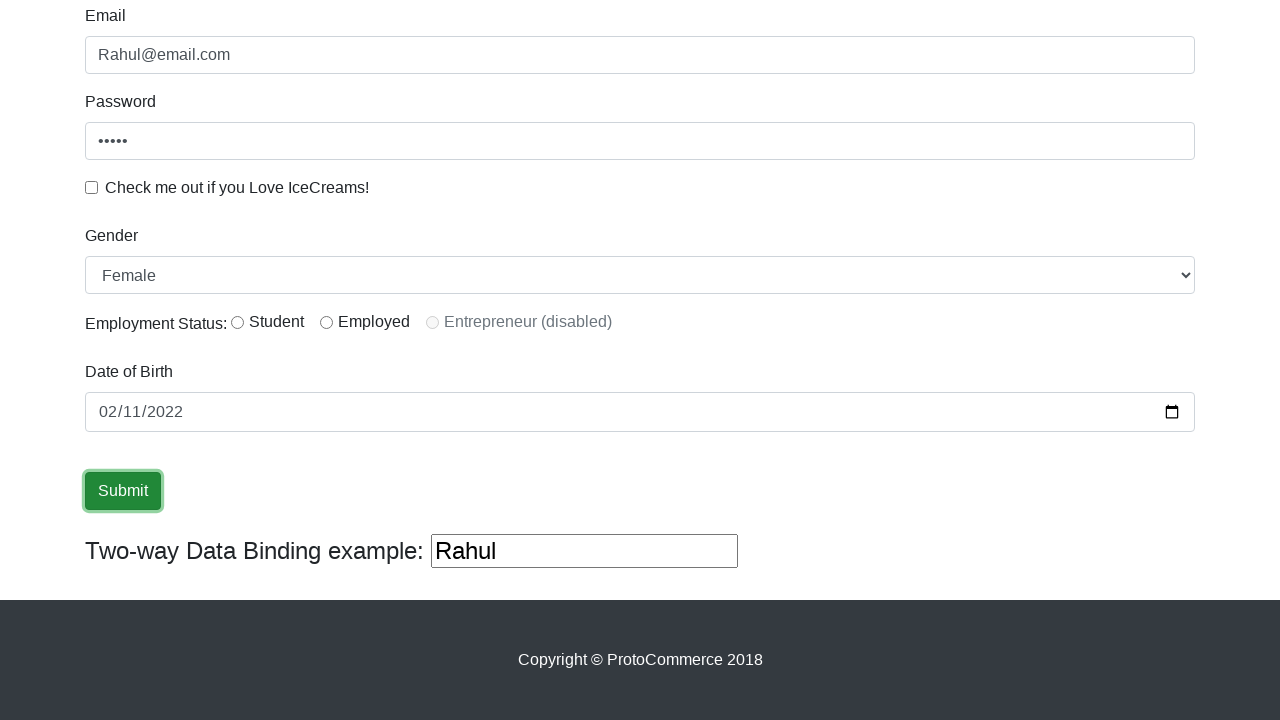

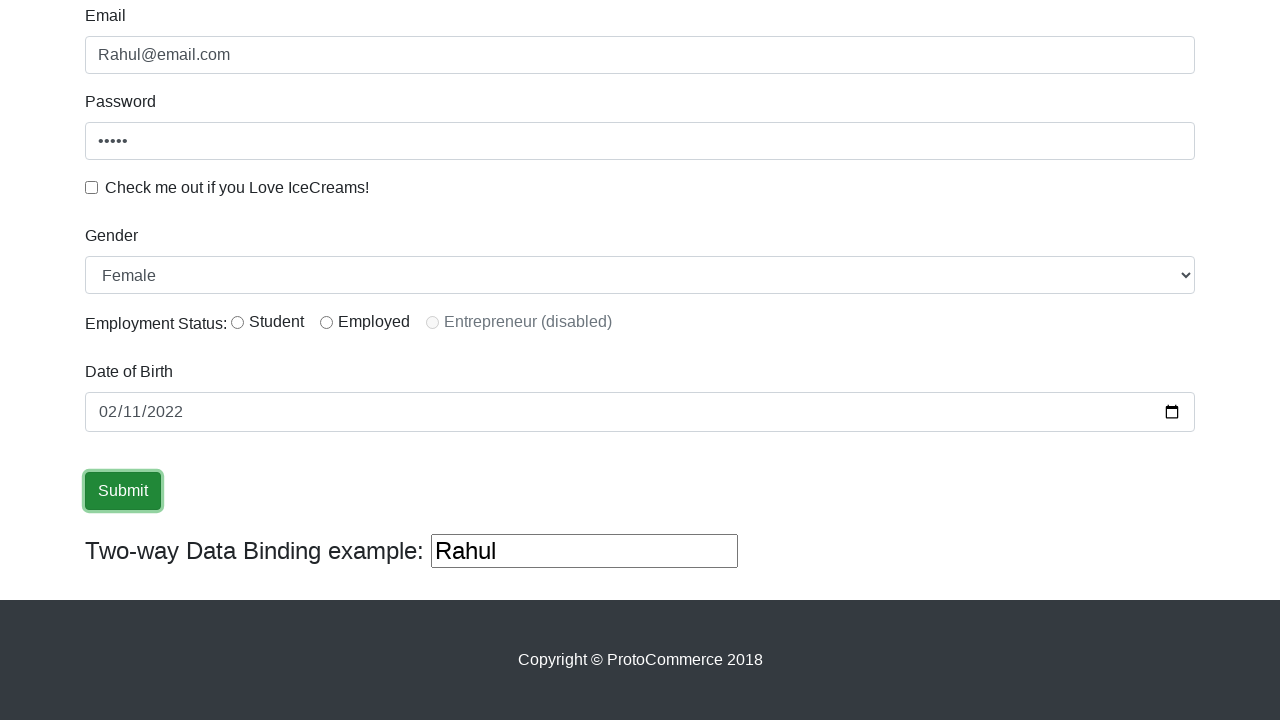